Tests that other controls are hidden when editing a todo item.

Starting URL: https://demo.playwright.dev/todomvc

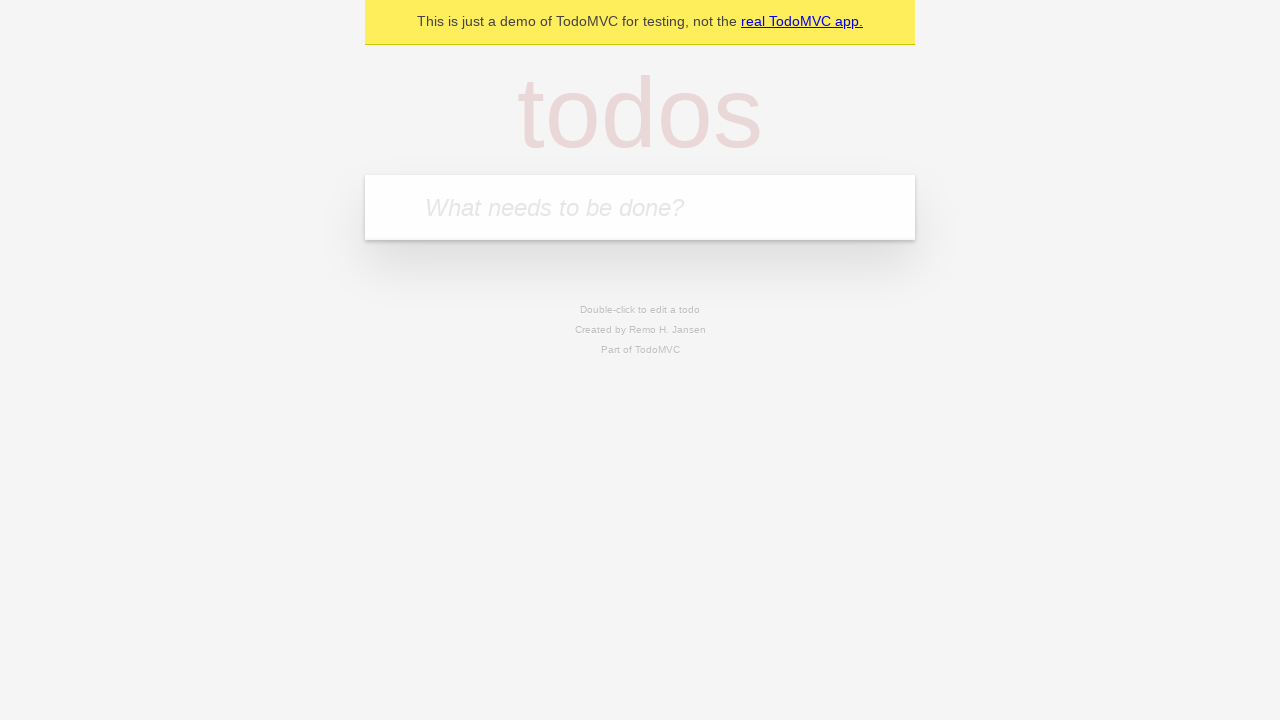

Filled todo input with 'buy some cheese' on internal:attr=[placeholder="What needs to be done?"i]
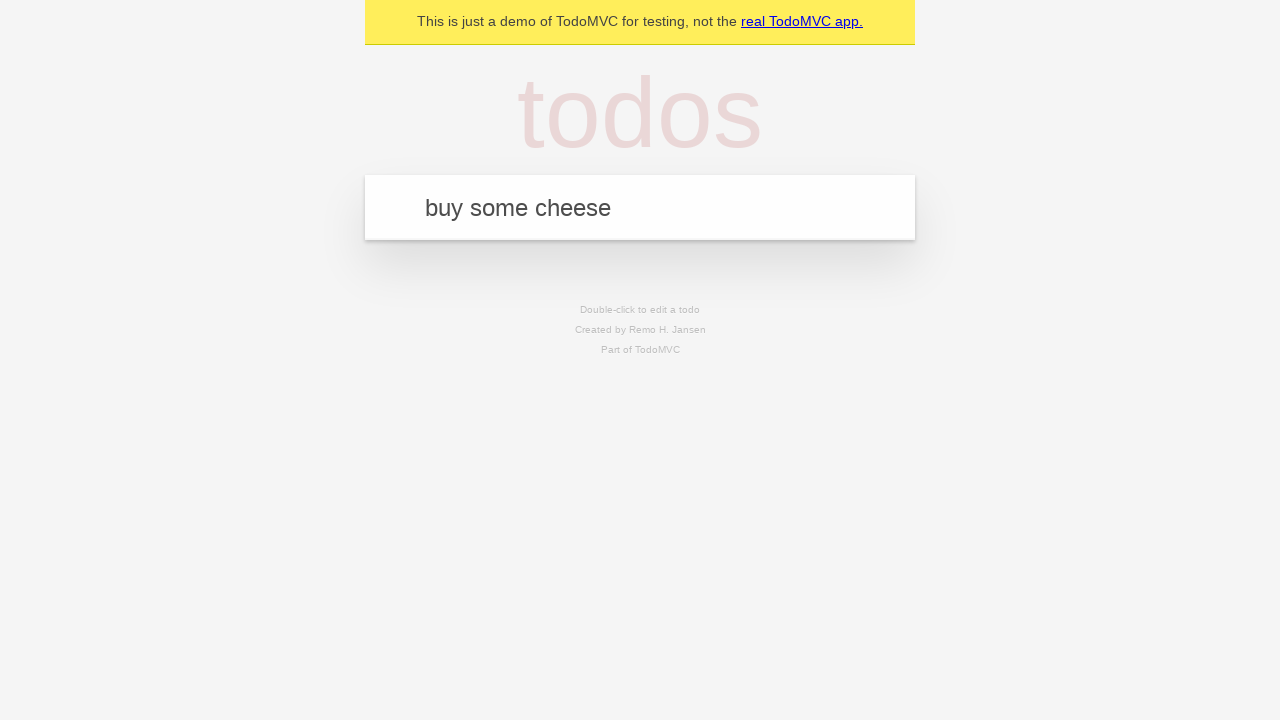

Pressed Enter to add first todo on internal:attr=[placeholder="What needs to be done?"i]
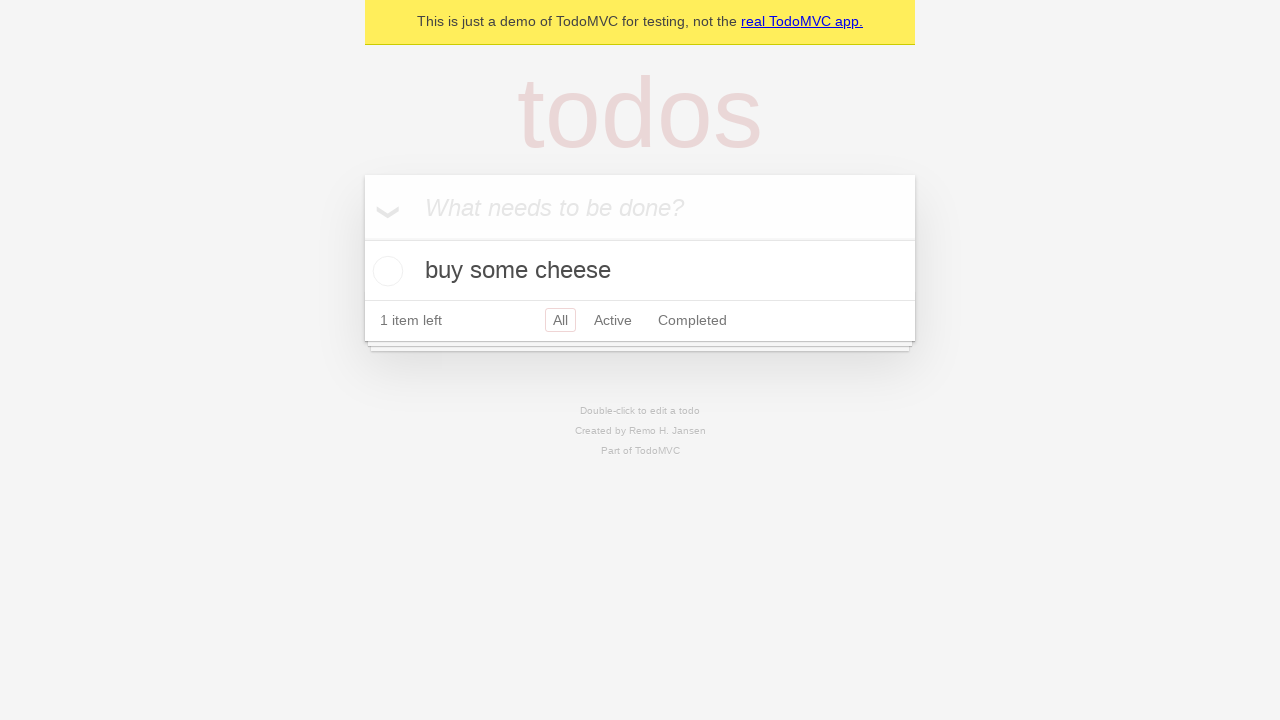

Filled todo input with 'feed the cat' on internal:attr=[placeholder="What needs to be done?"i]
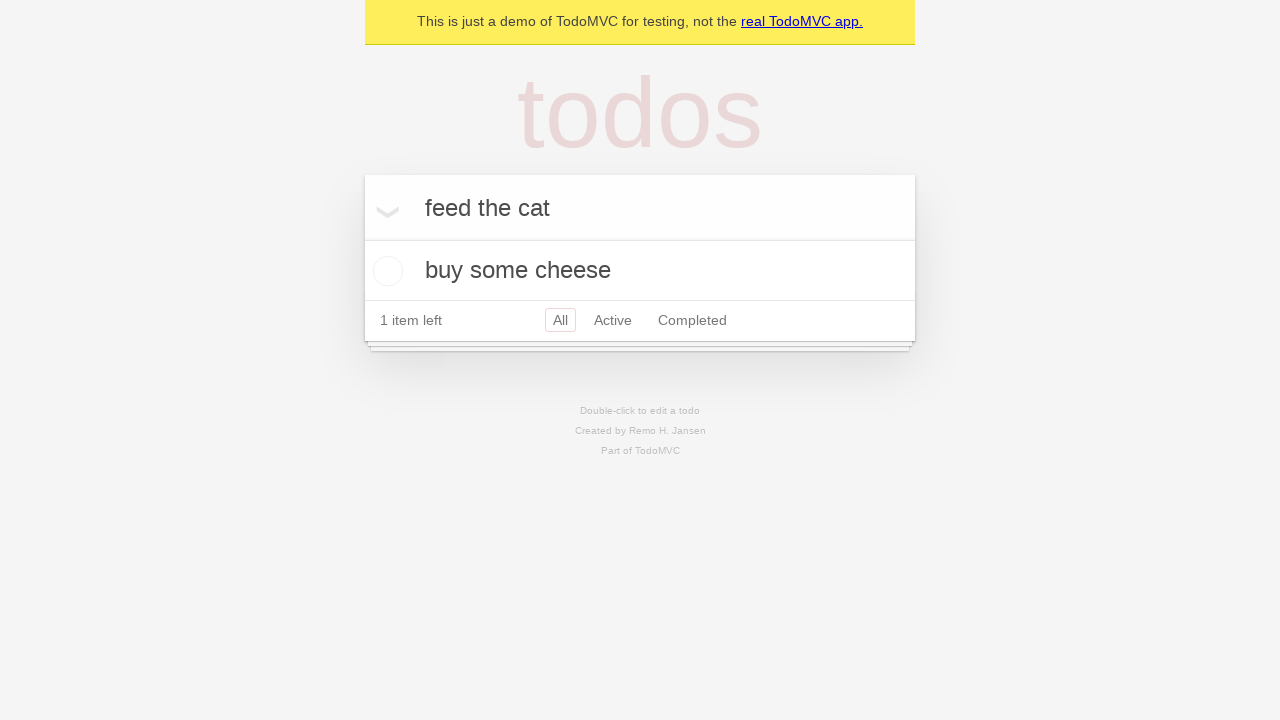

Pressed Enter to add second todo on internal:attr=[placeholder="What needs to be done?"i]
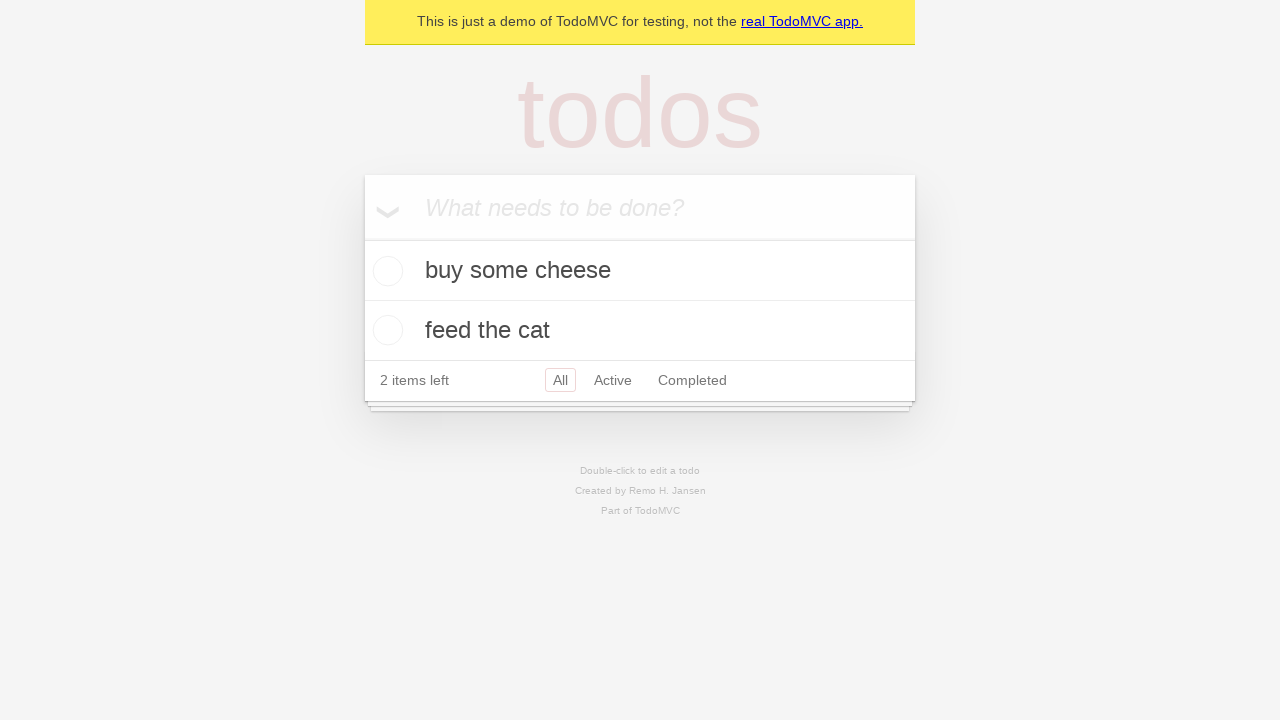

Filled todo input with 'book a doctors appointment' on internal:attr=[placeholder="What needs to be done?"i]
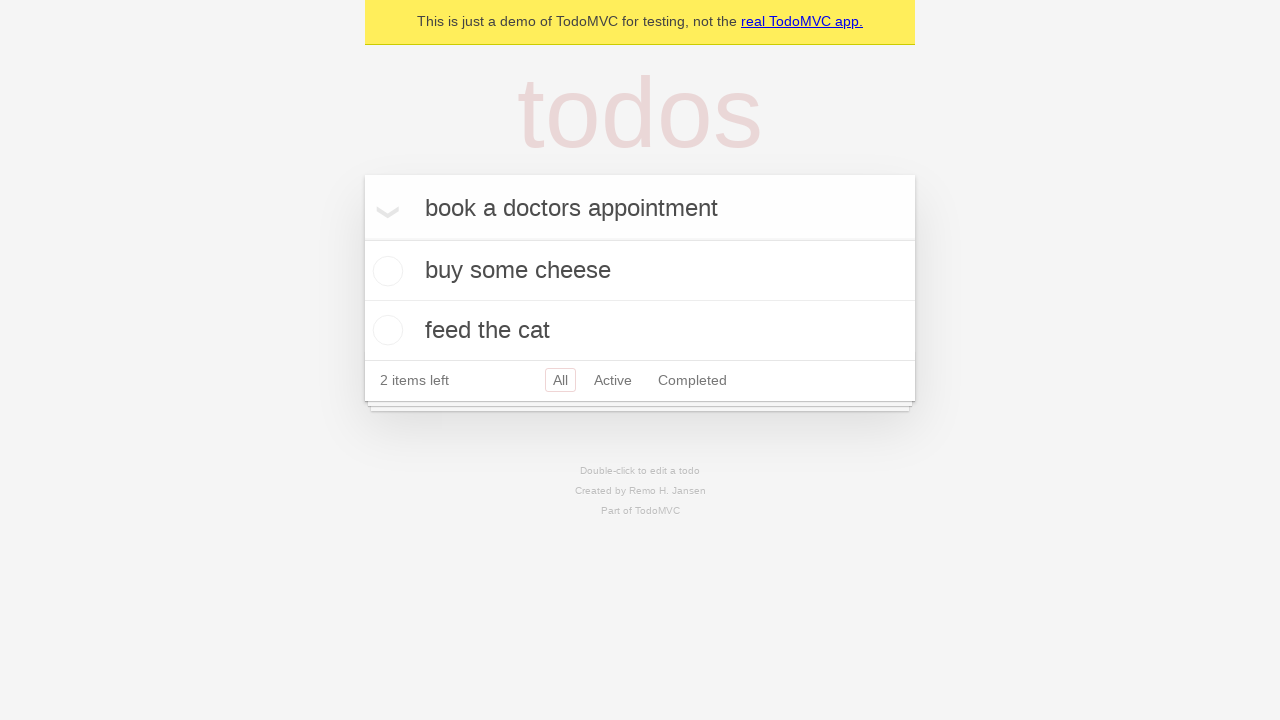

Pressed Enter to add third todo on internal:attr=[placeholder="What needs to be done?"i]
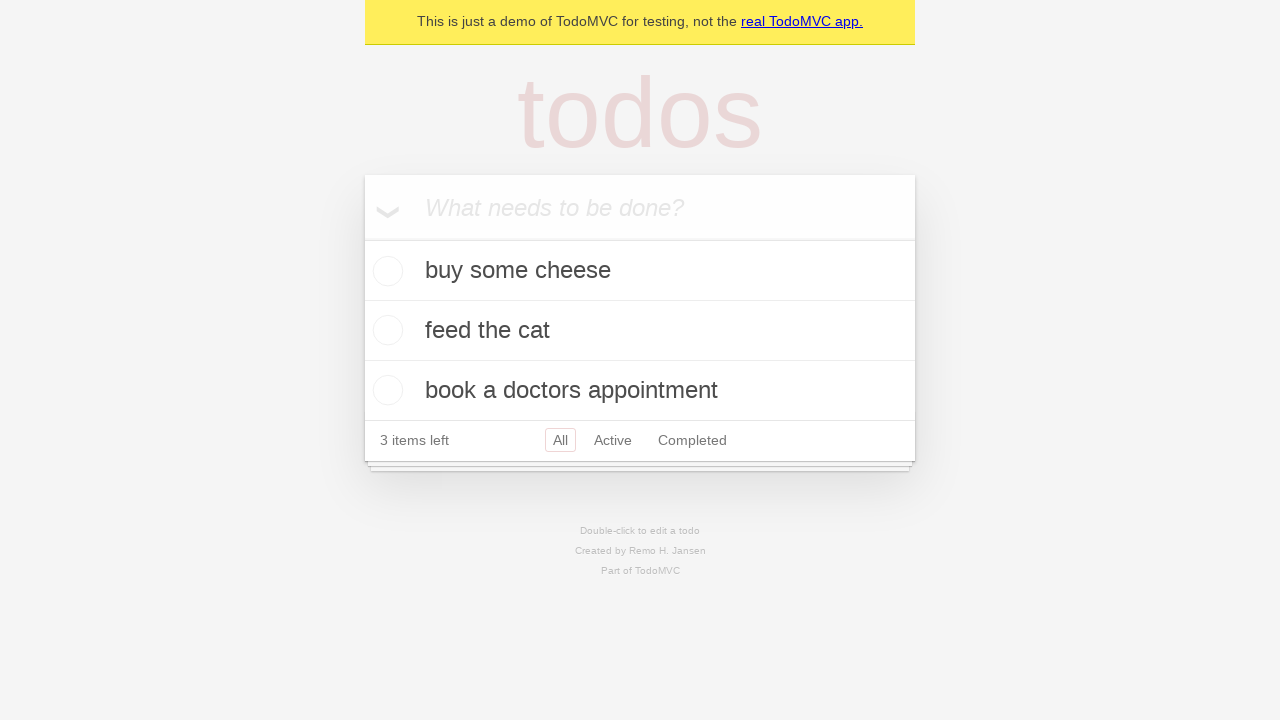

Waited for all 3 todos to be added to the page
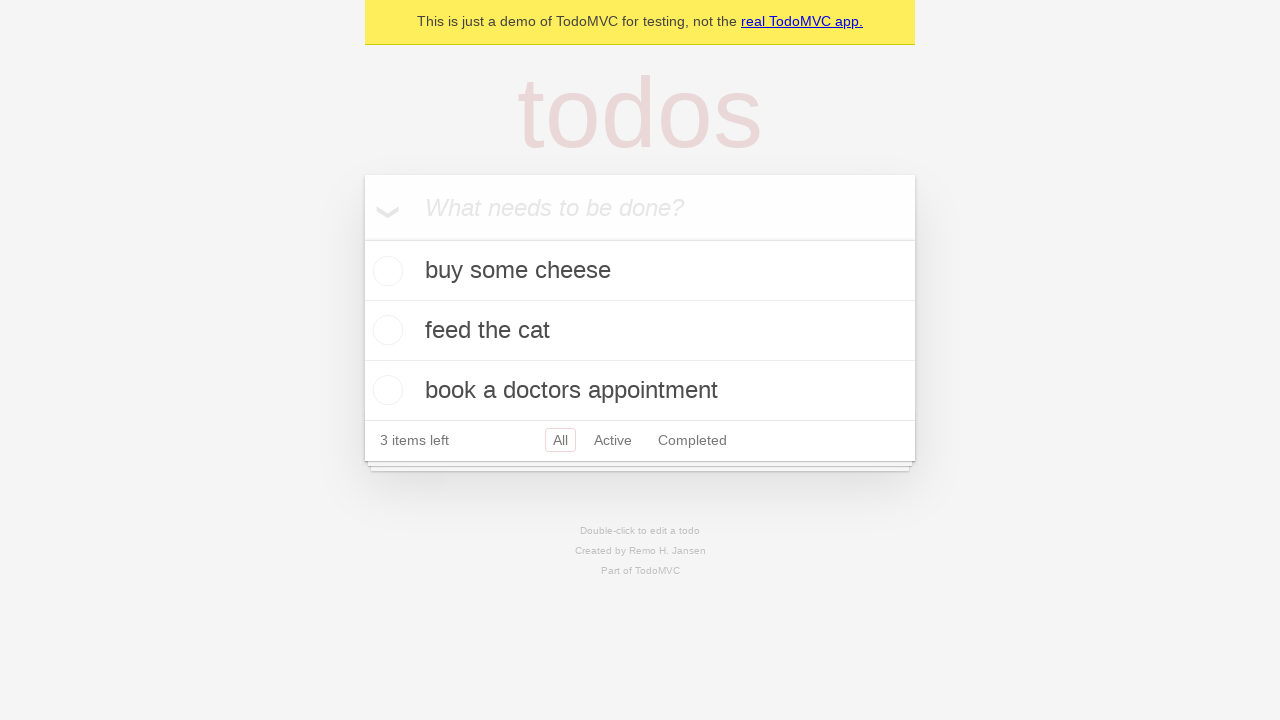

Double-clicked second todo item to enter edit mode at (640, 331) on internal:testid=[data-testid="todo-item"s] >> nth=1
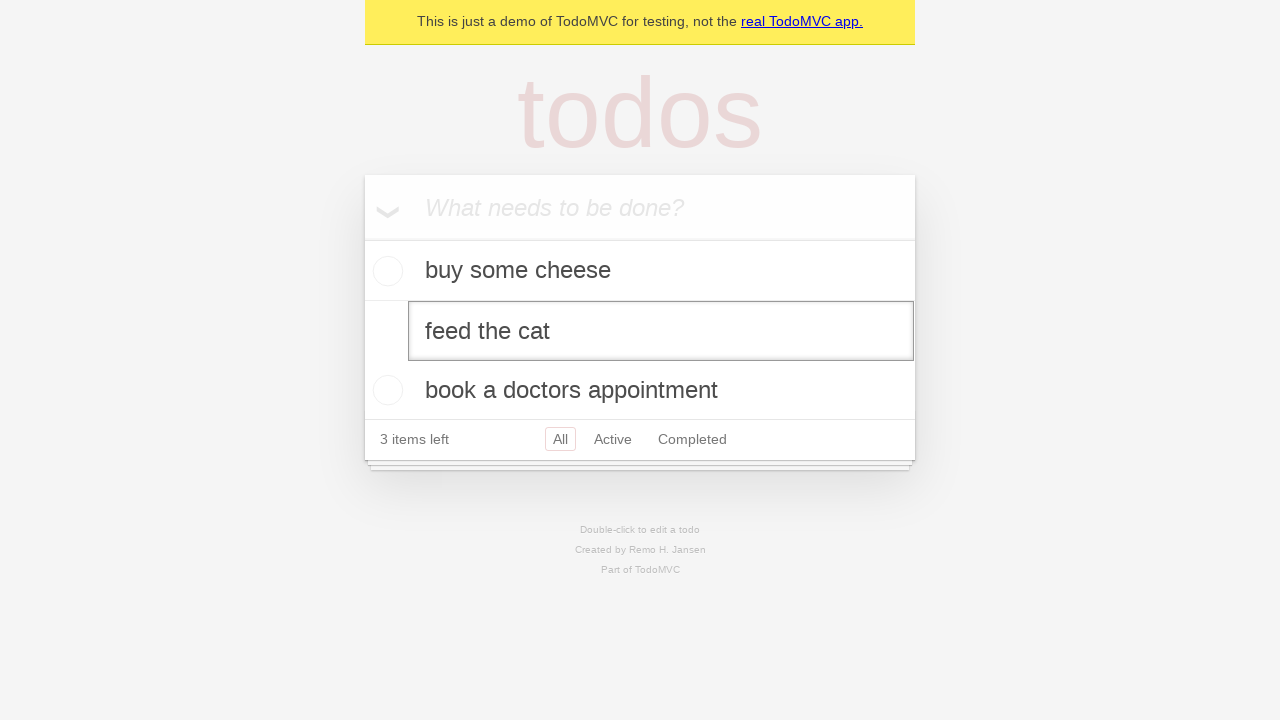

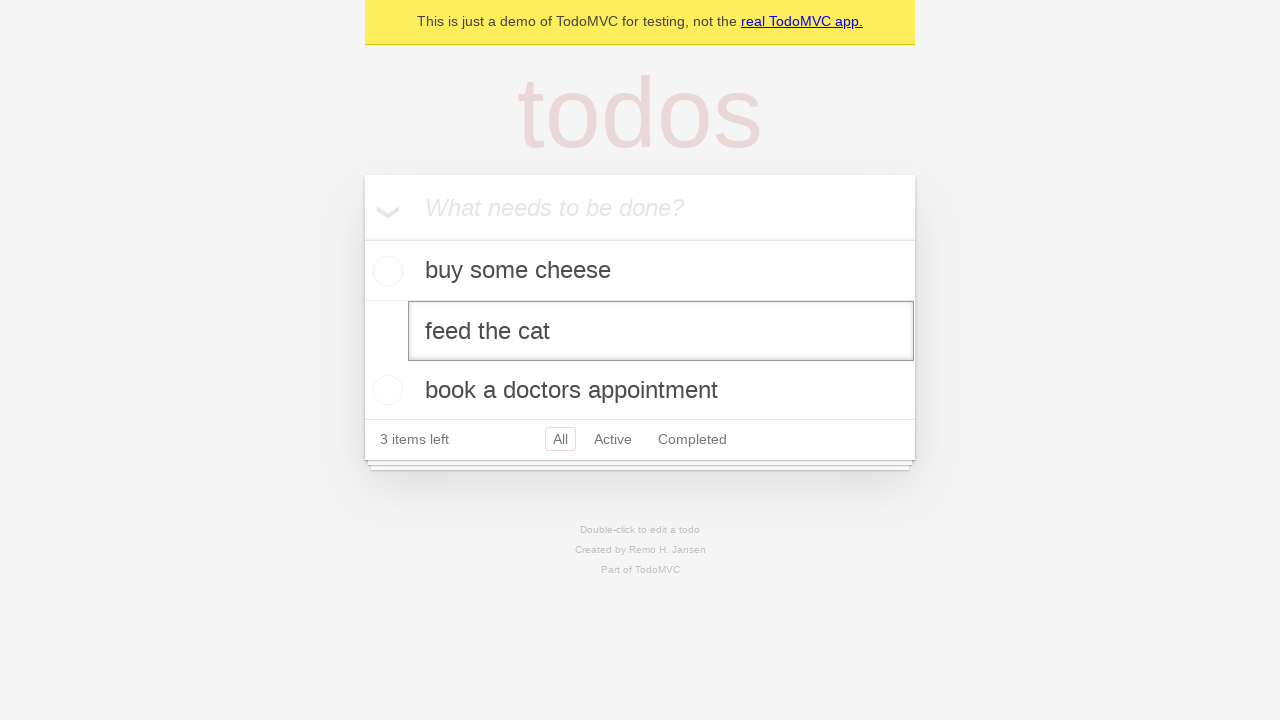